Tests drag and drop functionality on the jQuery UI demo page by switching to the demo iframe and dragging an element onto a drop target.

Starting URL: https://jqueryui.com/droppable/

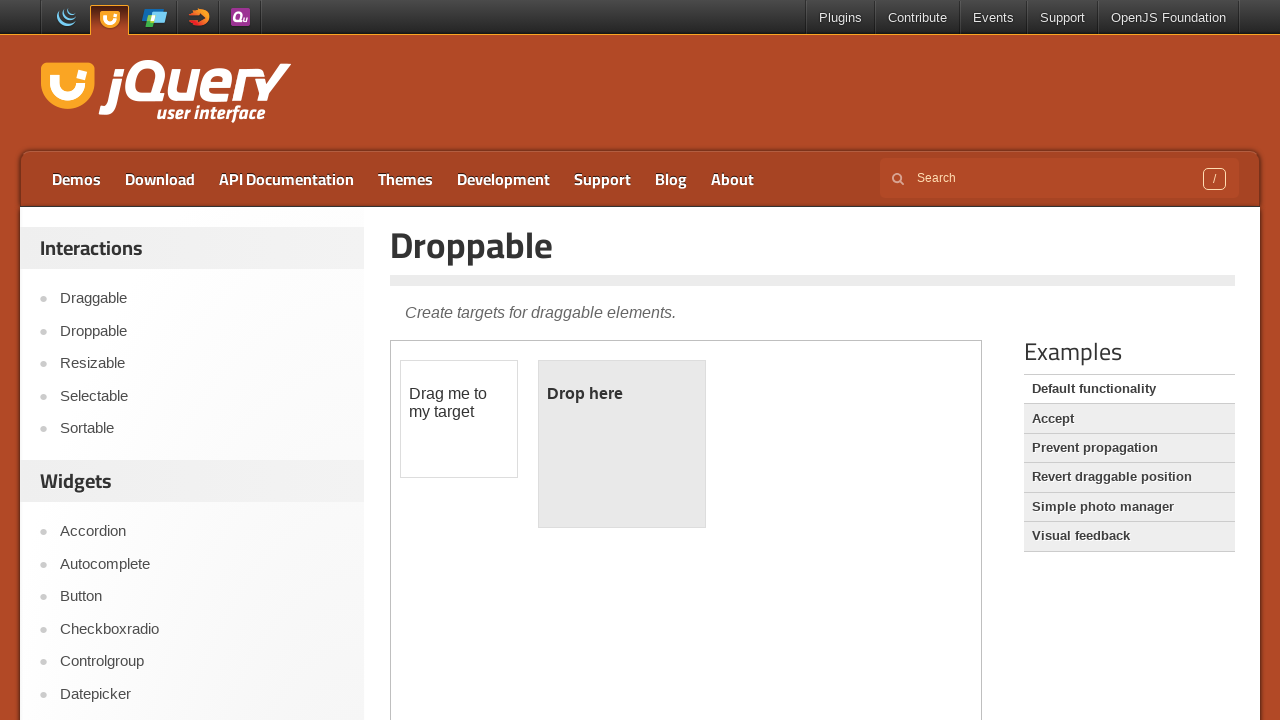

Waited for demo iframe to load on jQuery UI droppable page
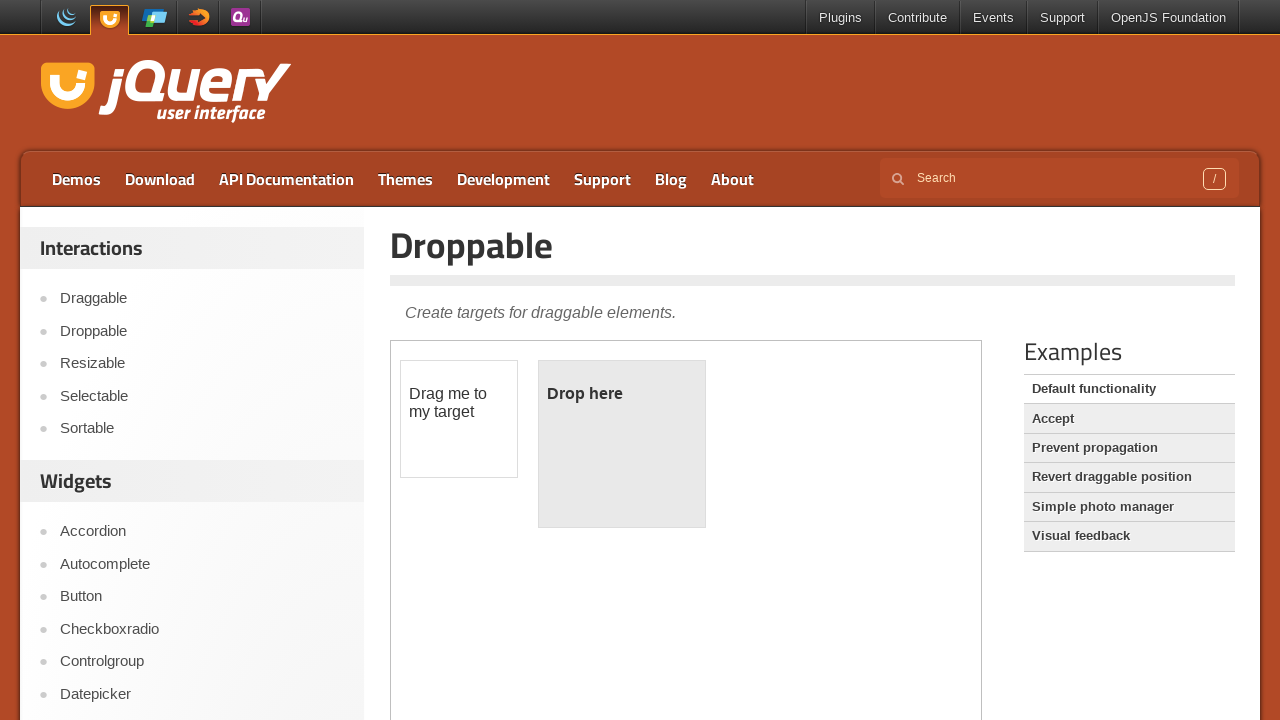

Switched to demo iframe
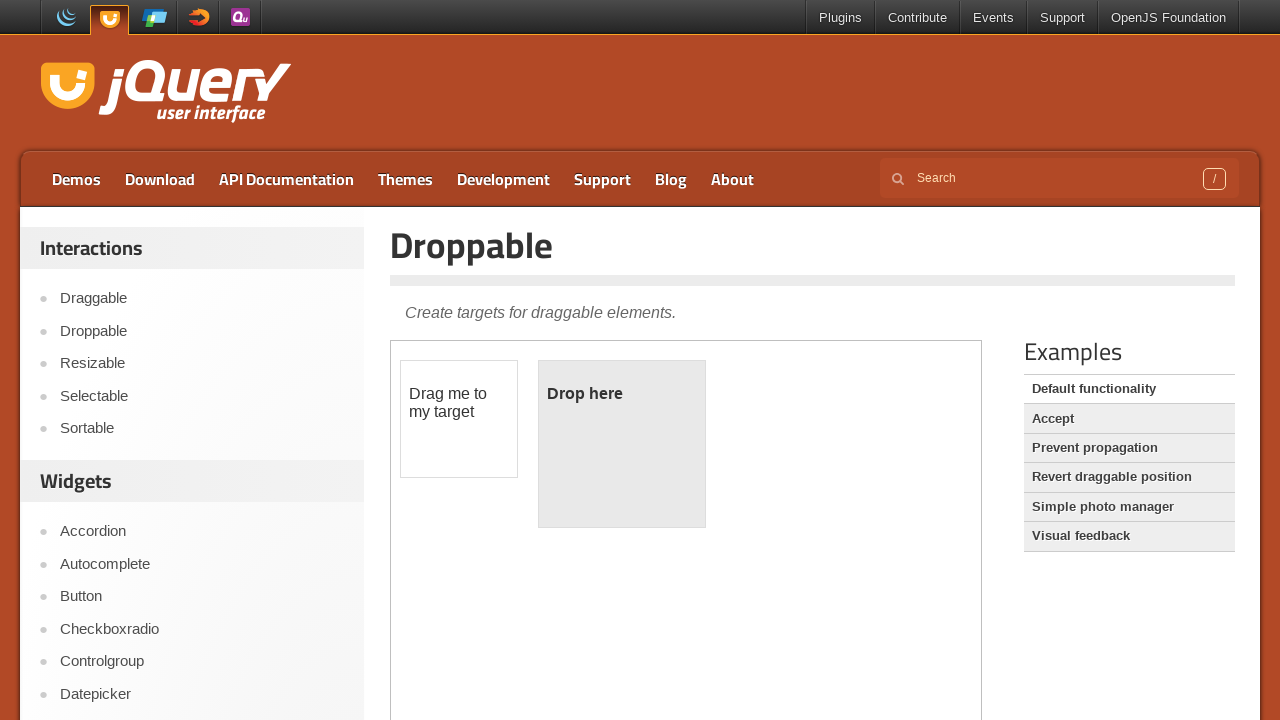

Draggable element (#draggable) is now visible
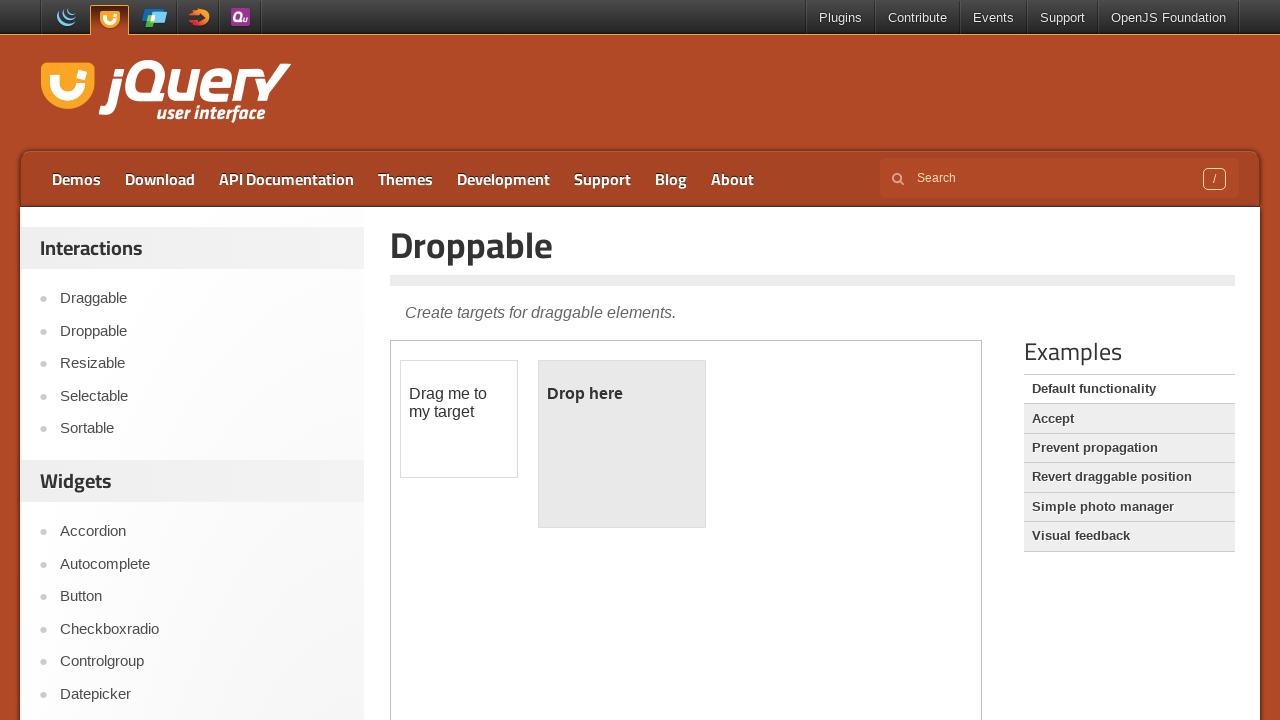

Droppable element (#droppable) is now visible
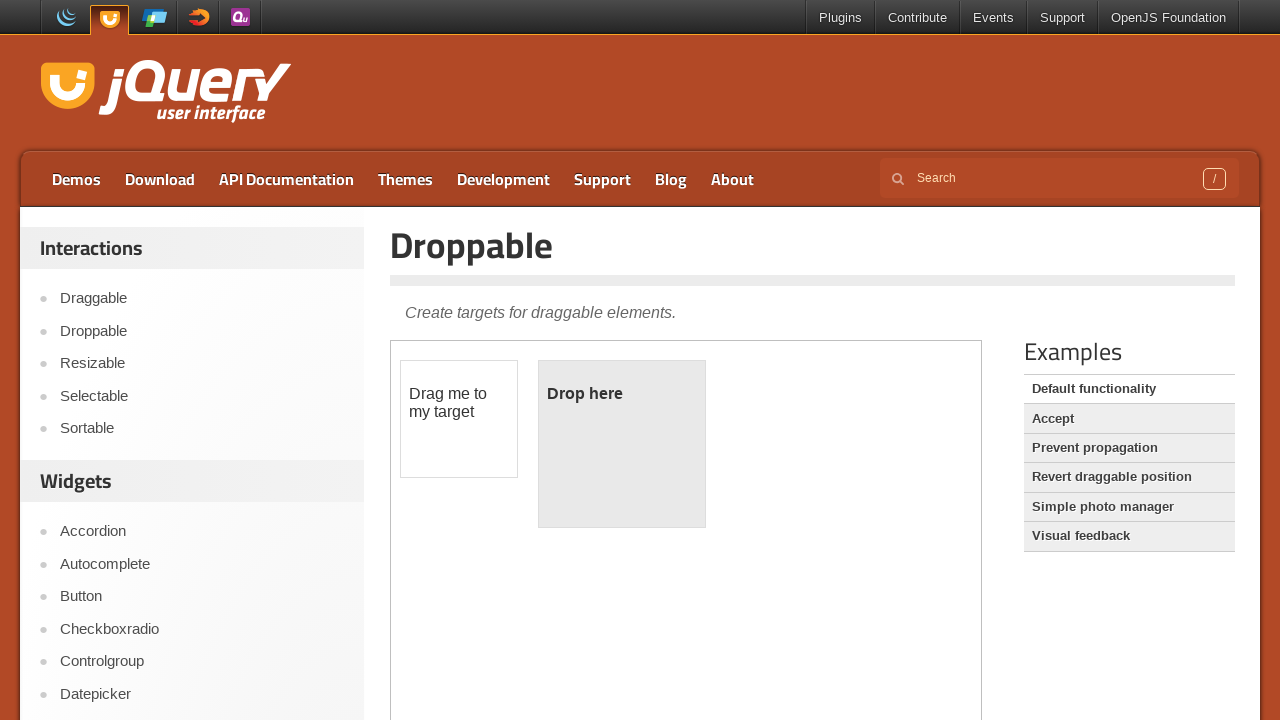

Located draggable source element
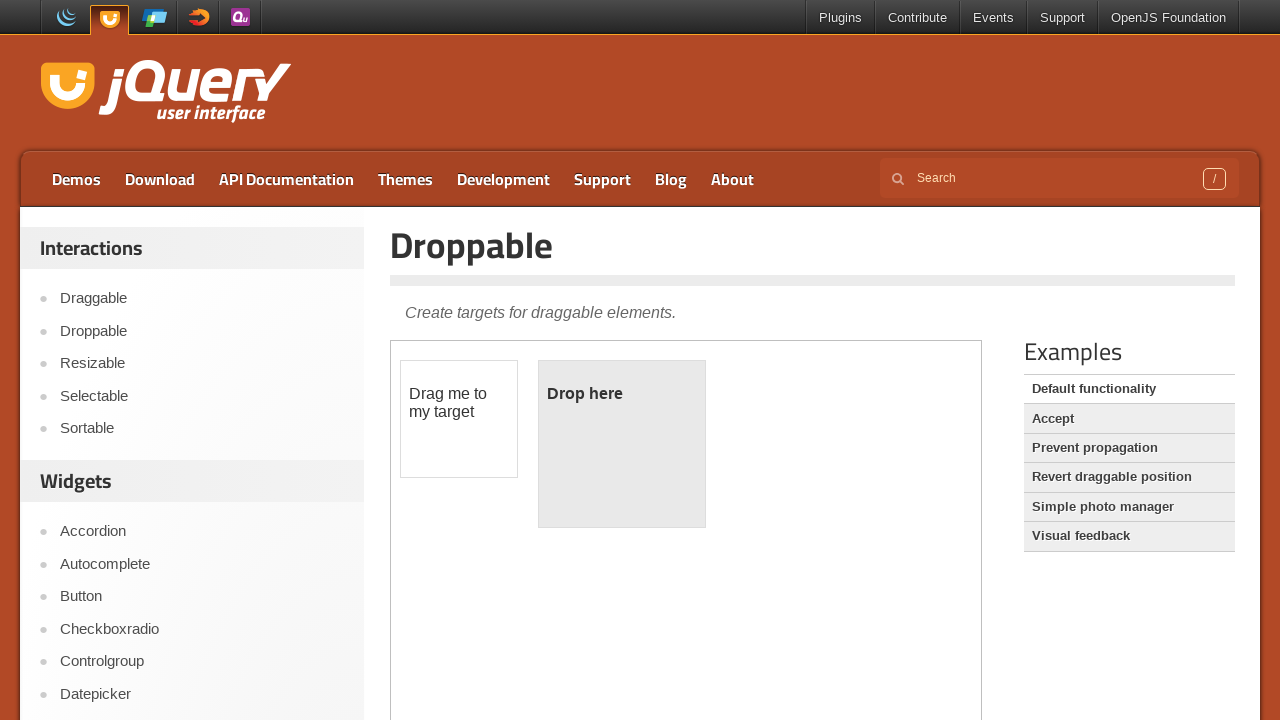

Located droppable target element
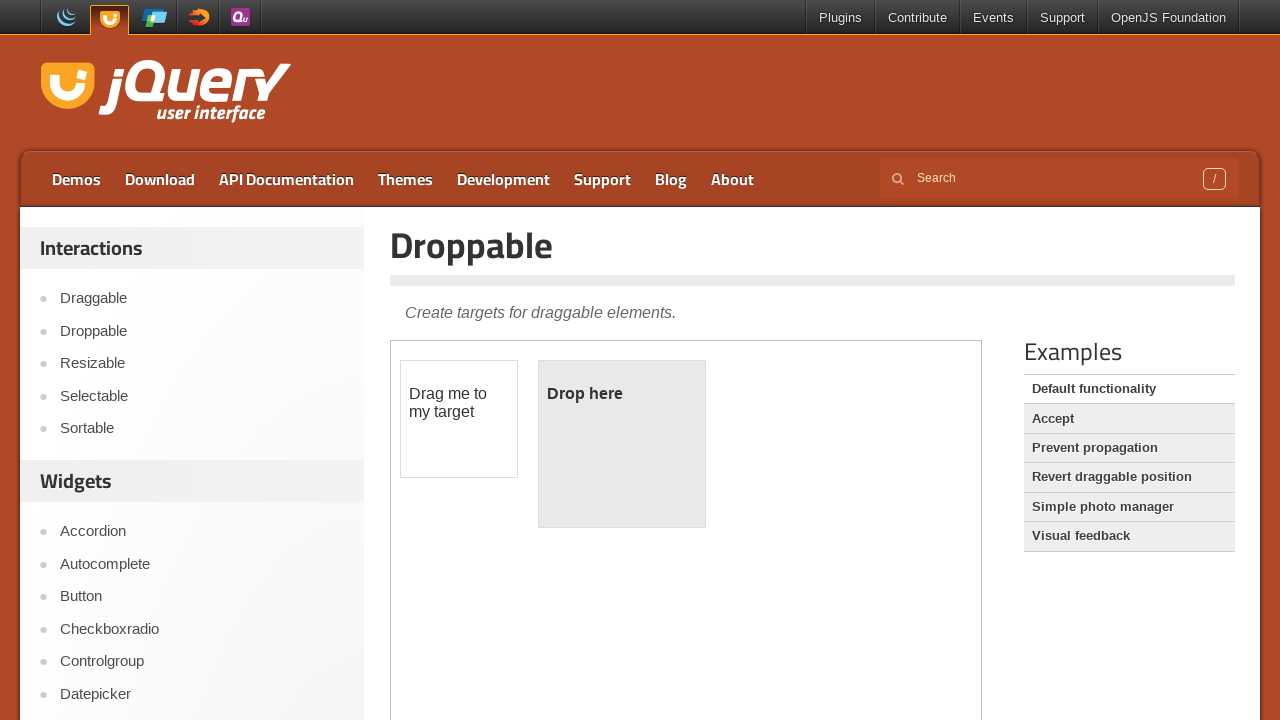

Dragged draggable element onto droppable target at (622, 444)
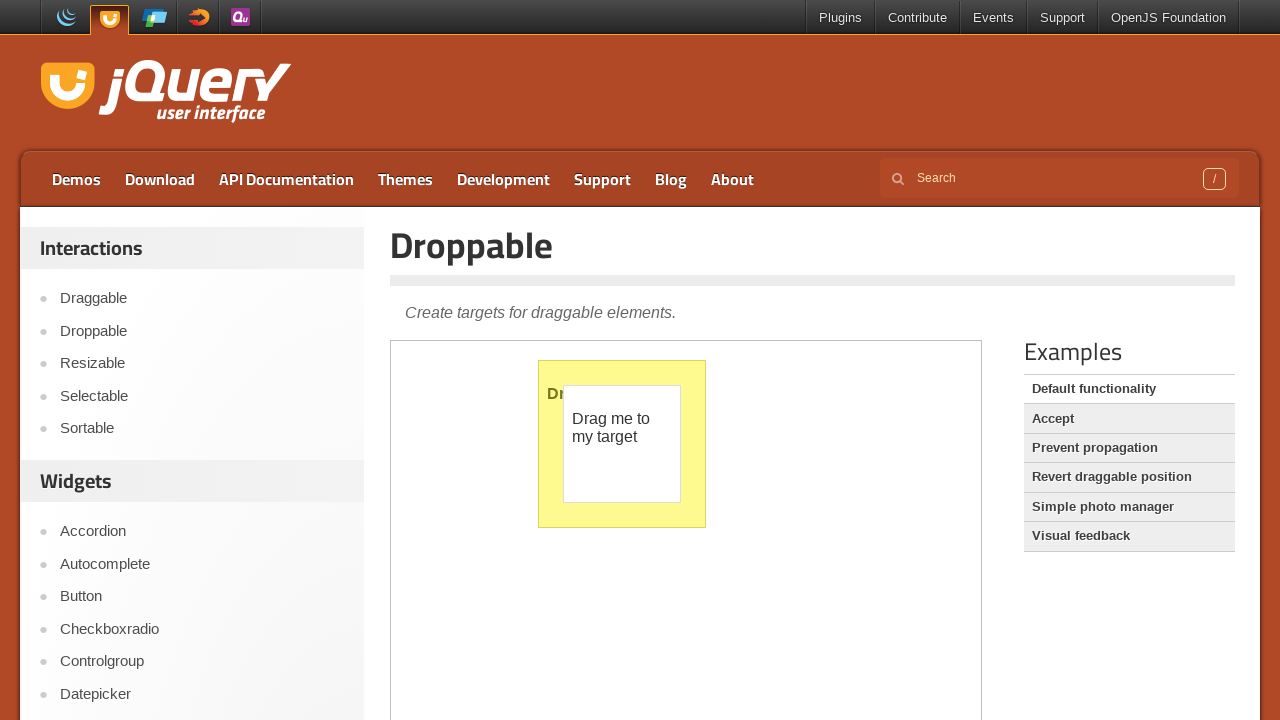

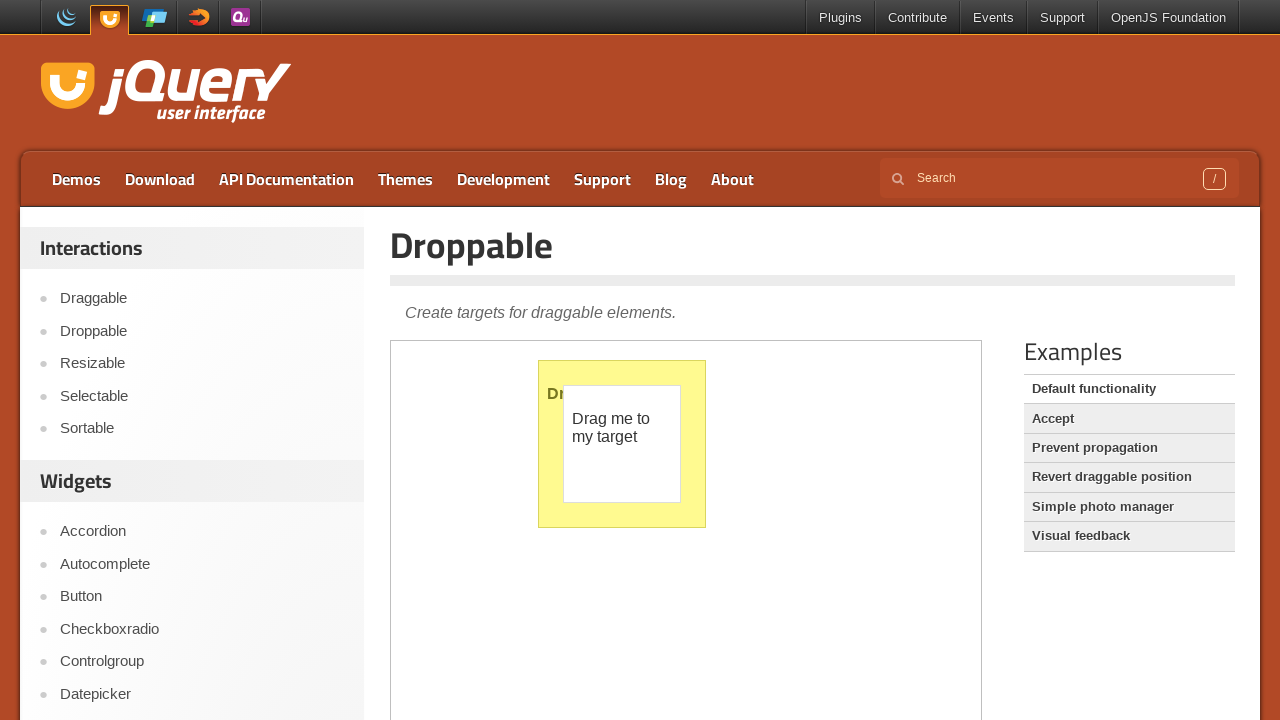